Demonstrates JavaScript execution by filling a name field and clicking a radio button on a test automation practice website

Starting URL: https://testautomationpractice.blogspot.com/

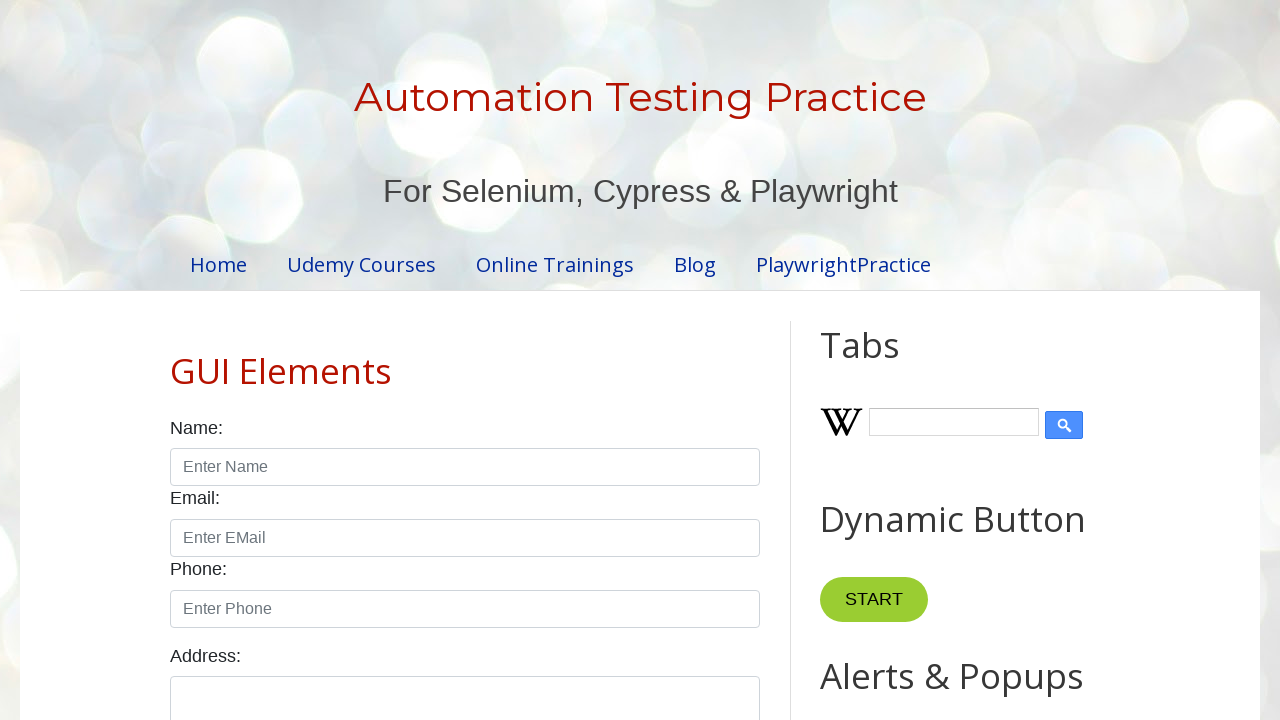

Filled name field with 'Bala' using JavaScript execution
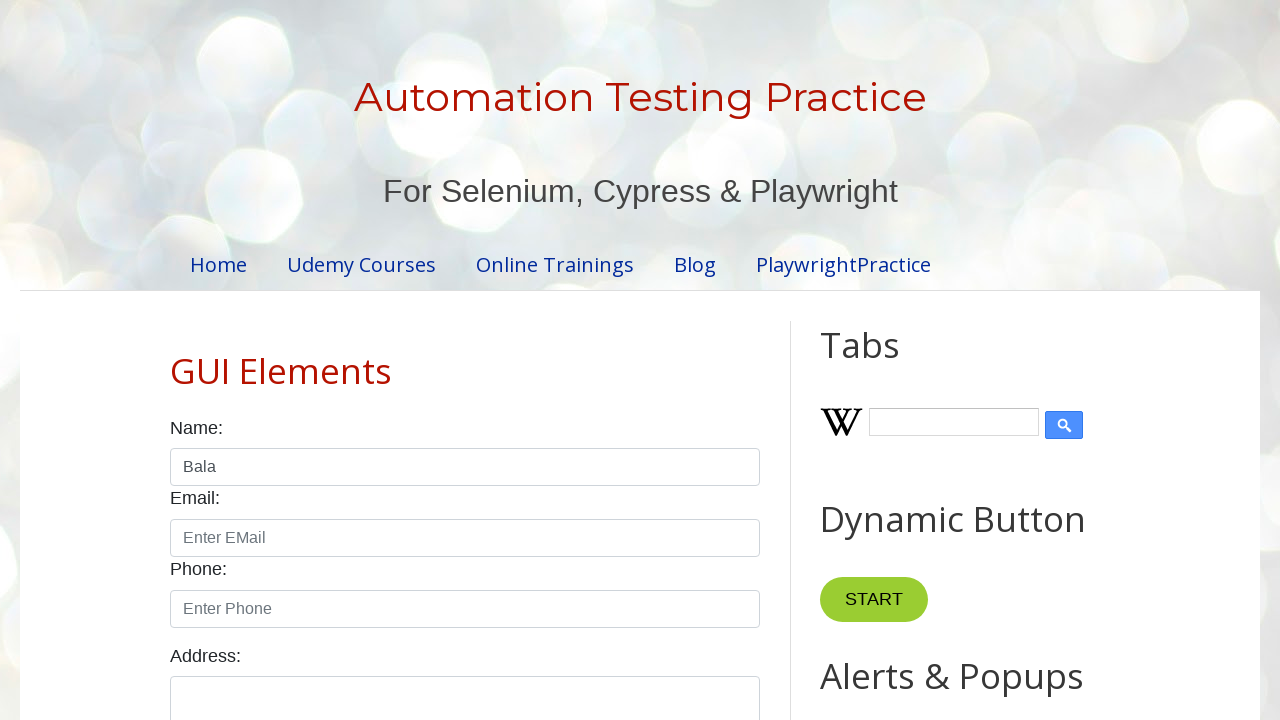

Clicked male radio button using JavaScript execution
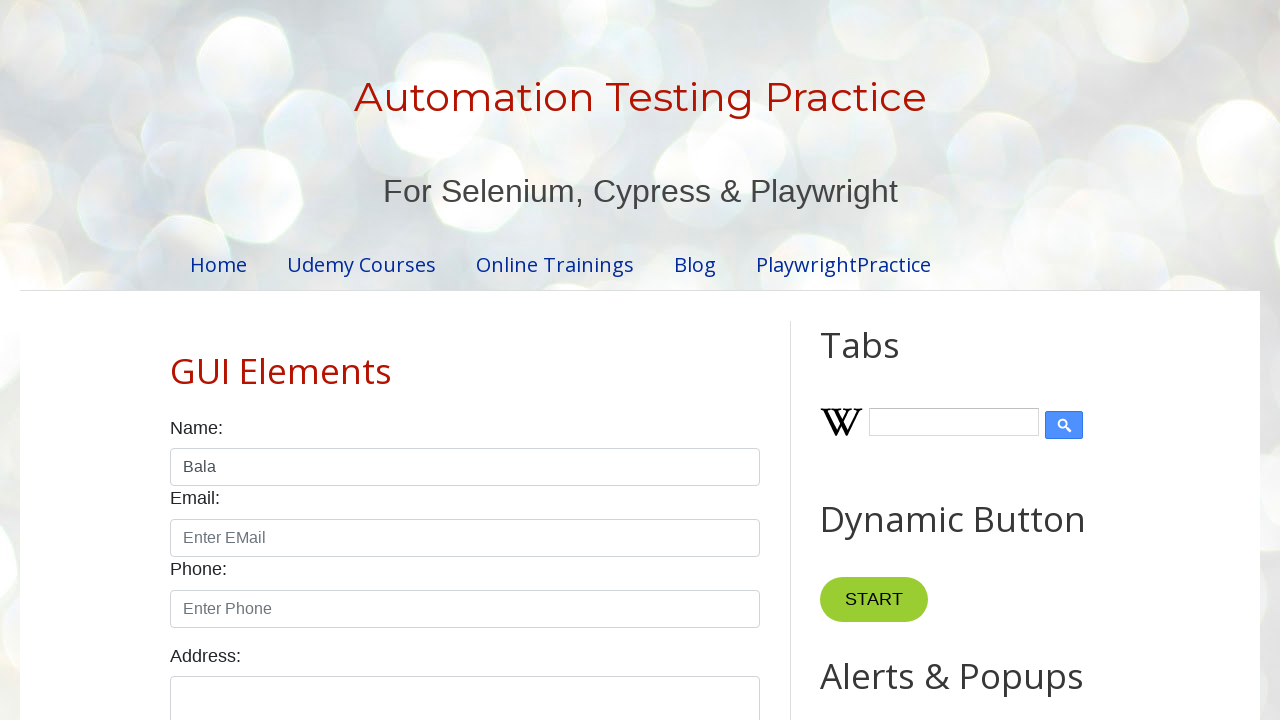

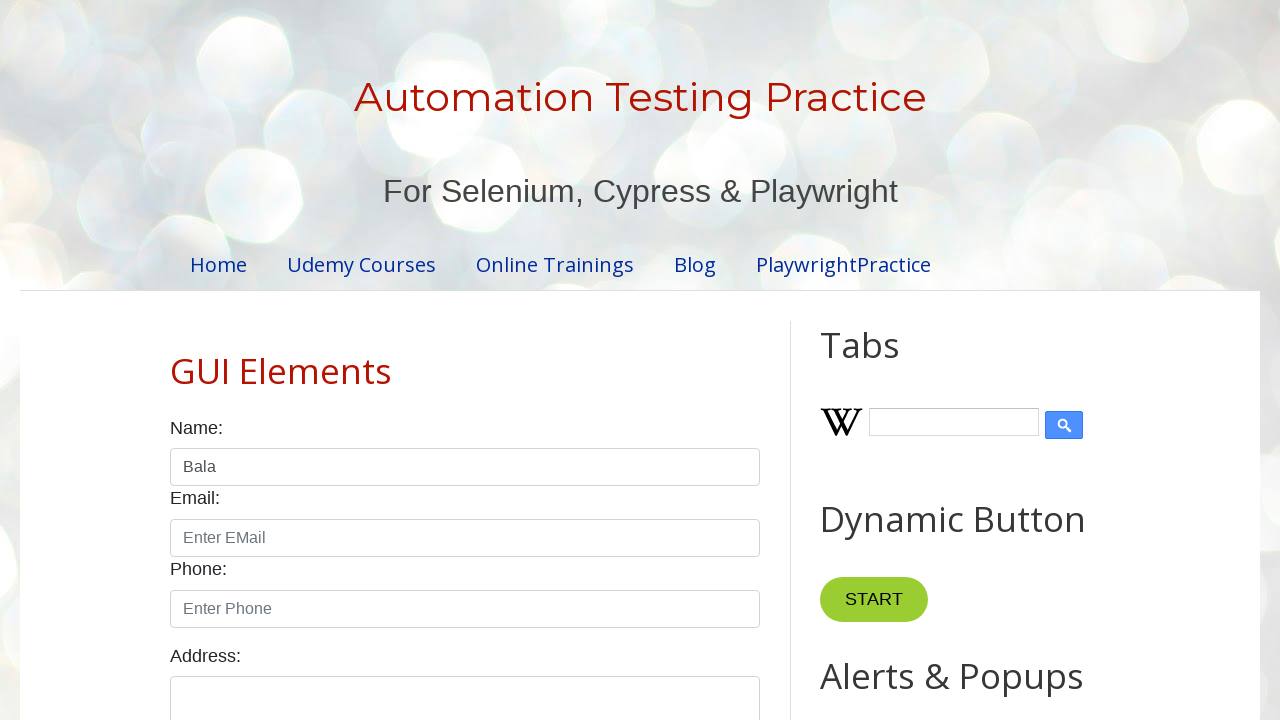